Navigates to the omayo test page and clicks on checkbox2 to test checkbox interaction

Starting URL: https://omayo.blogspot.com/

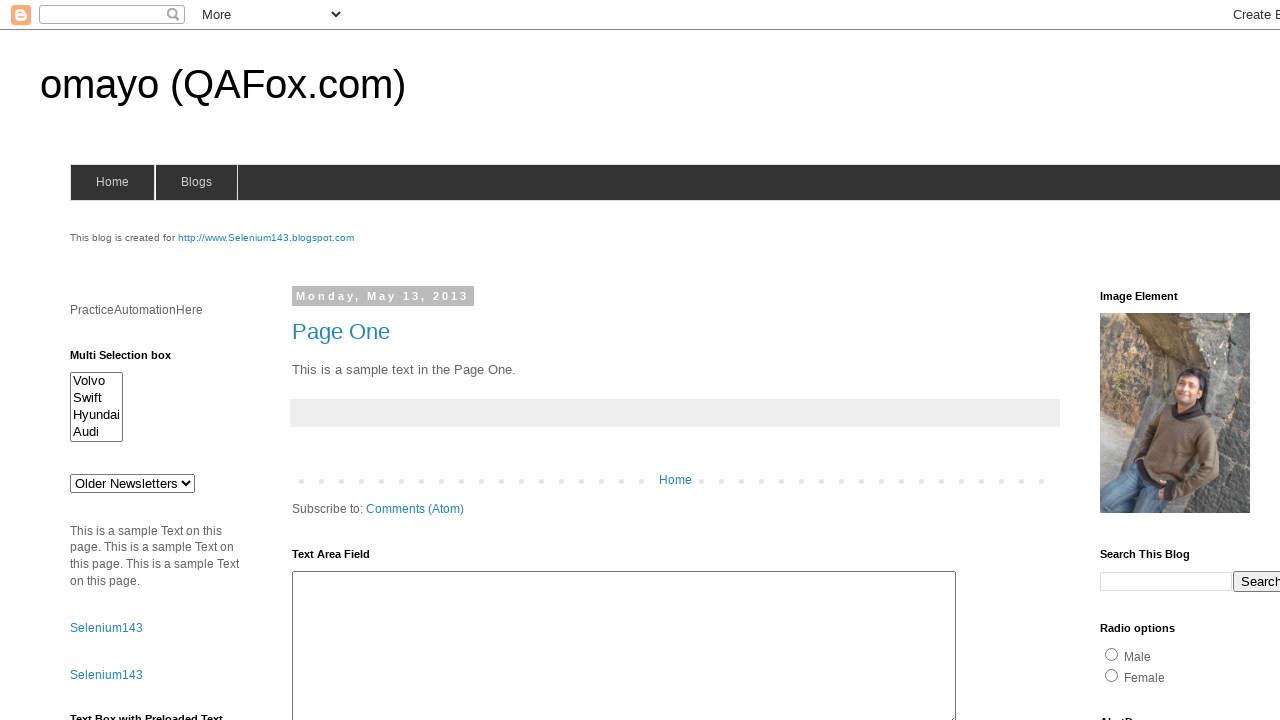

Clicked on checkbox2 to test checkbox interaction at (1200, 361) on #checkbox2
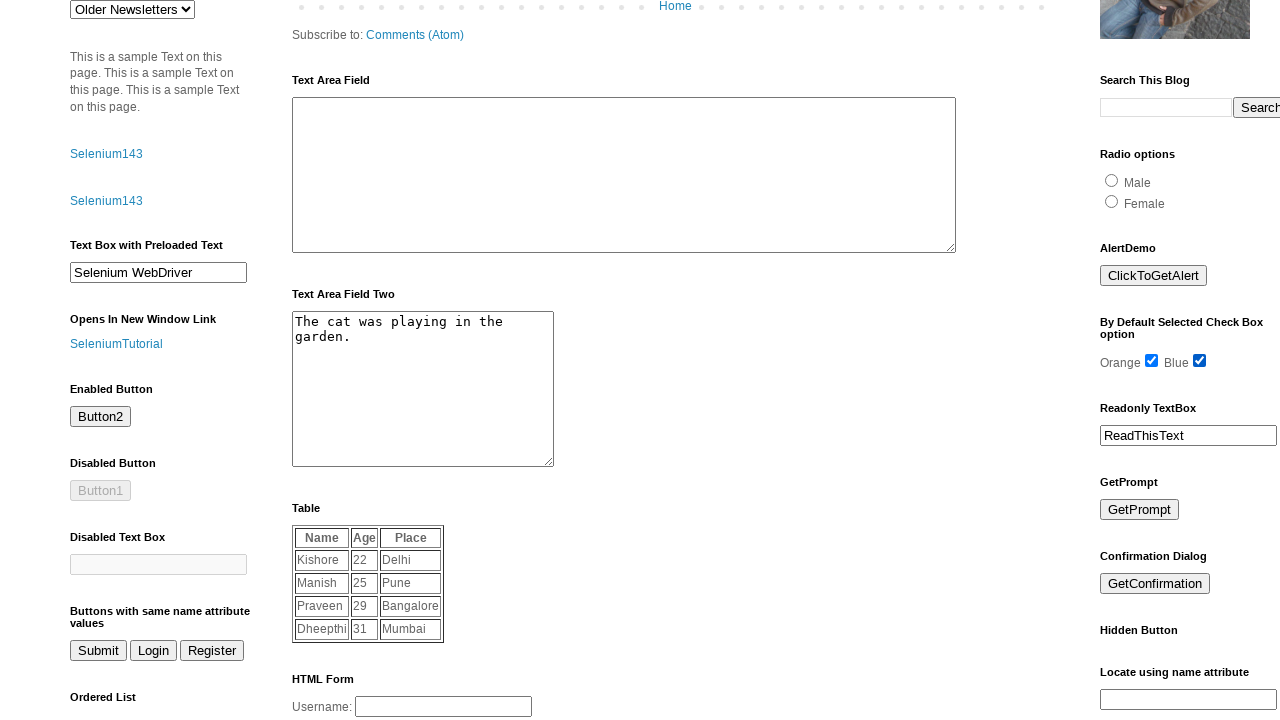

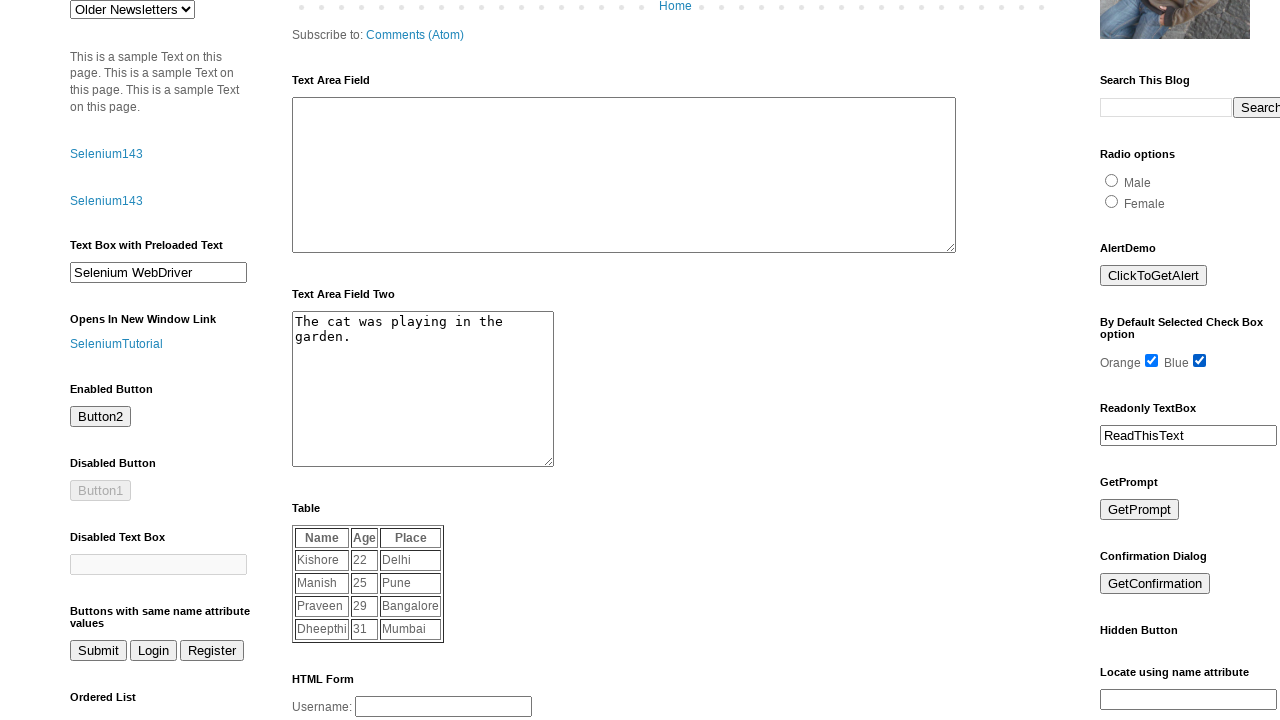